Tests navigation on NSE India website by clicking on Market Data menu, then Equity & SME Market submenu, and interacting with an equity stock dropdown selector.

Starting URL: https://www.nseindia.com/

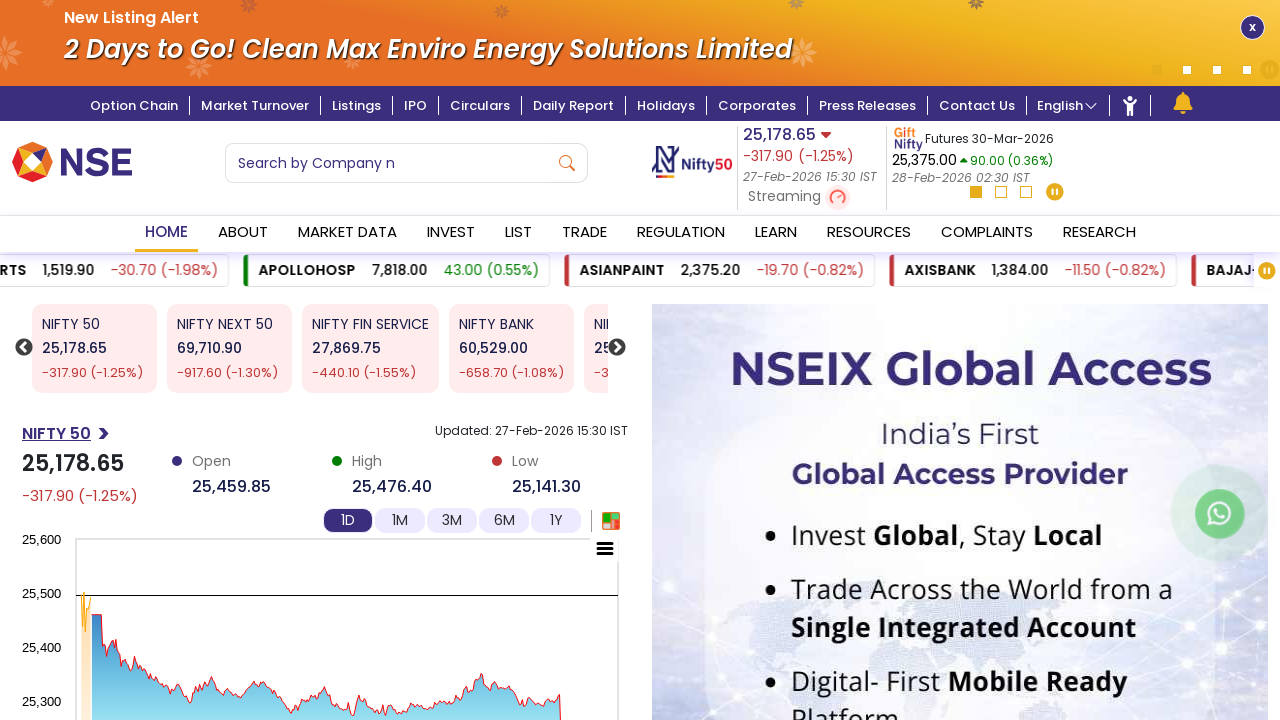

Clicked on Market Data menu item at (347, 234) on a:has-text('Market Data')
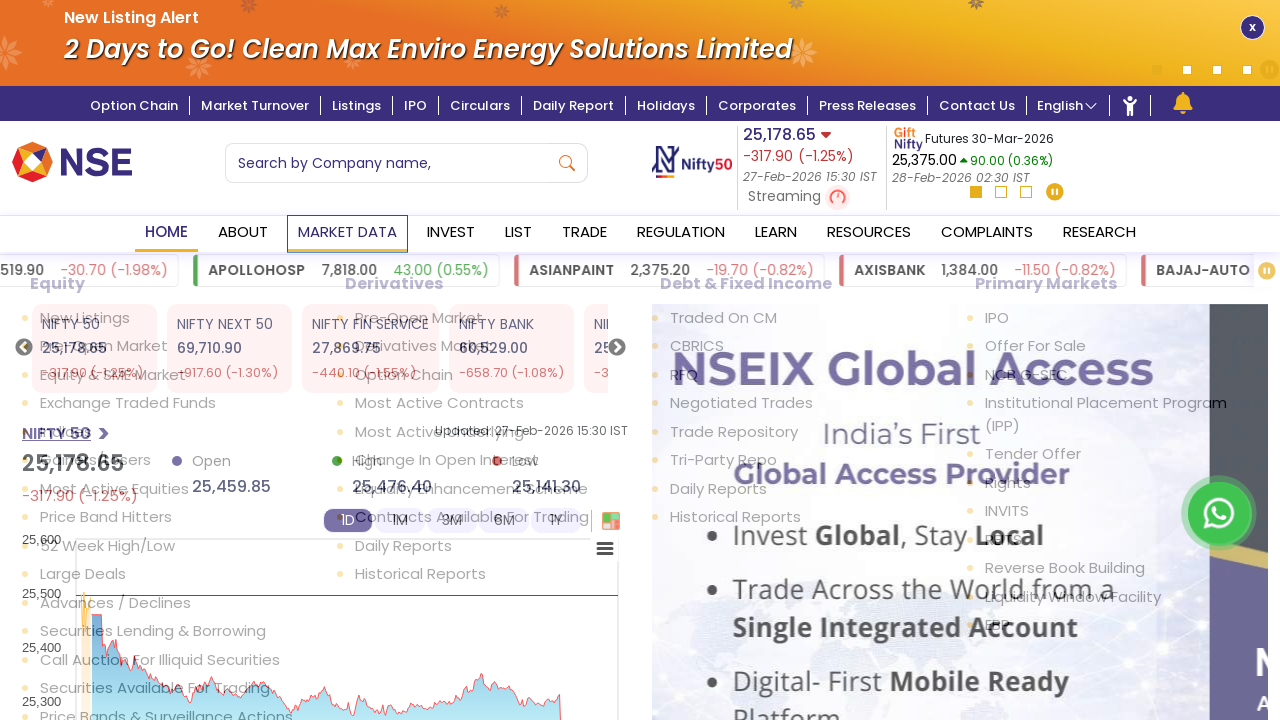

Waited 2 seconds for submenu to appear
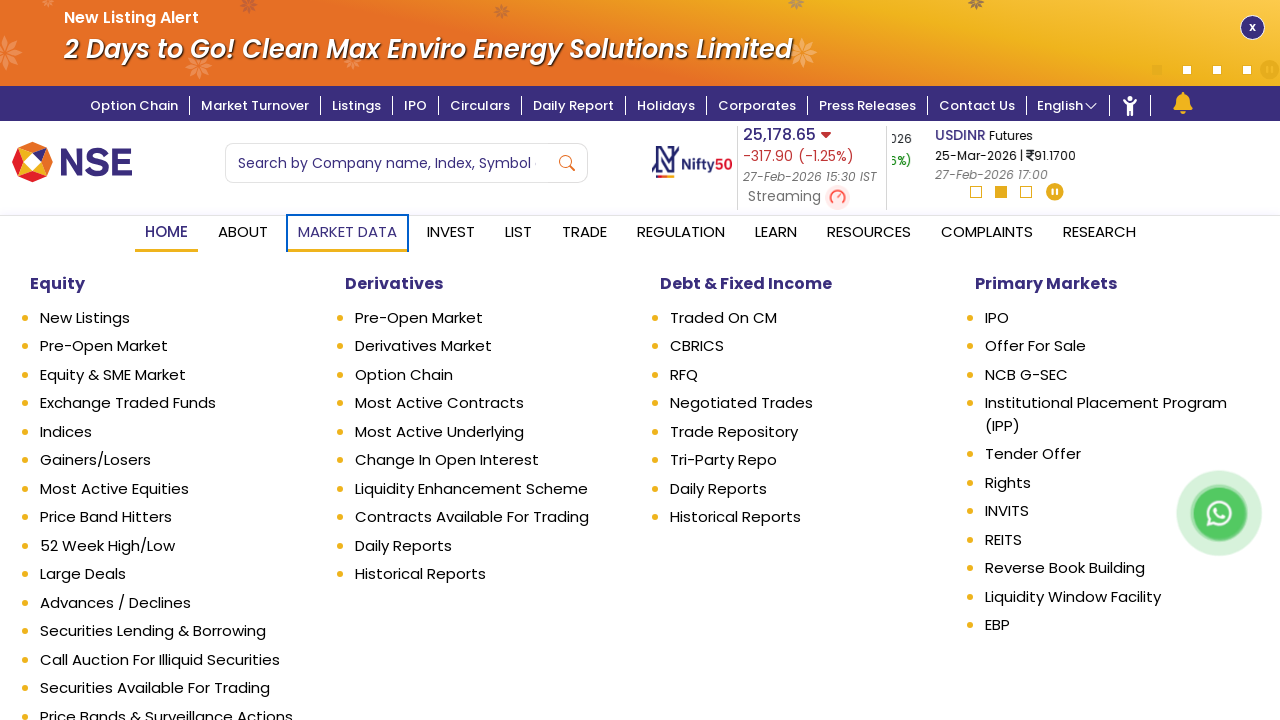

Clicked on Equity & SME Market submenu at (176, 375) on a:has-text('Equity & SME Market')
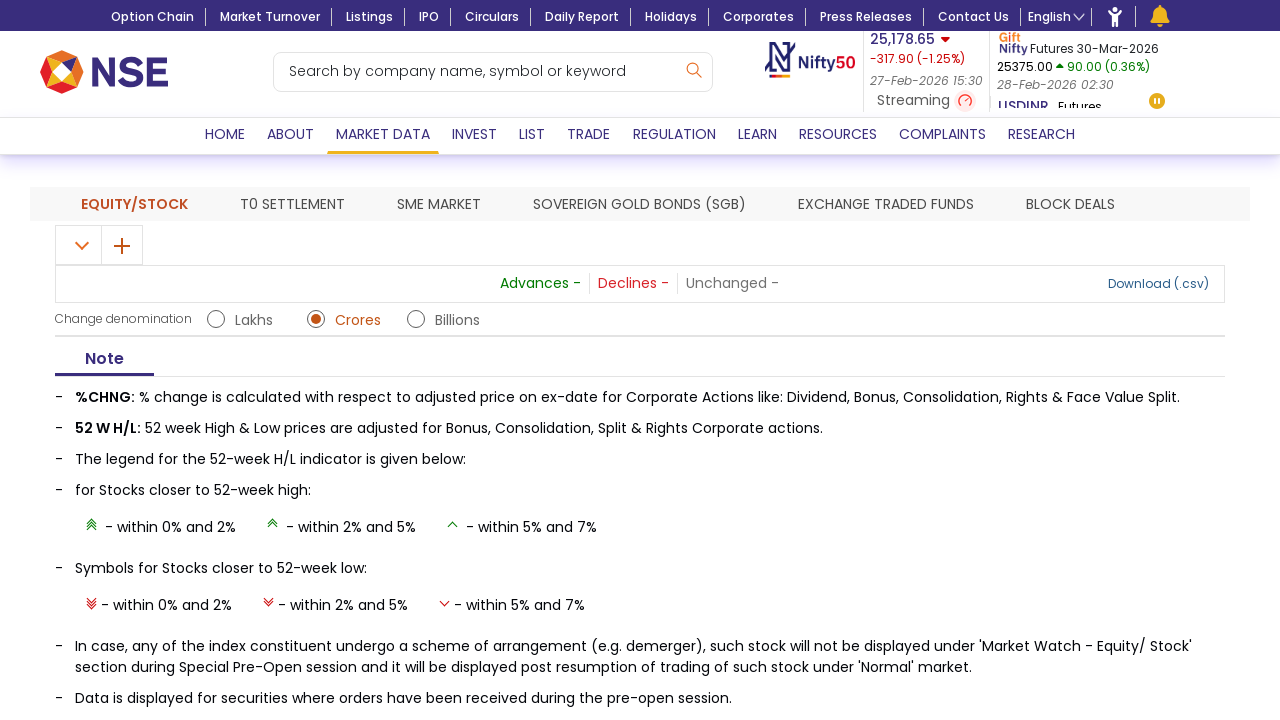

Equity stock dropdown selector became available
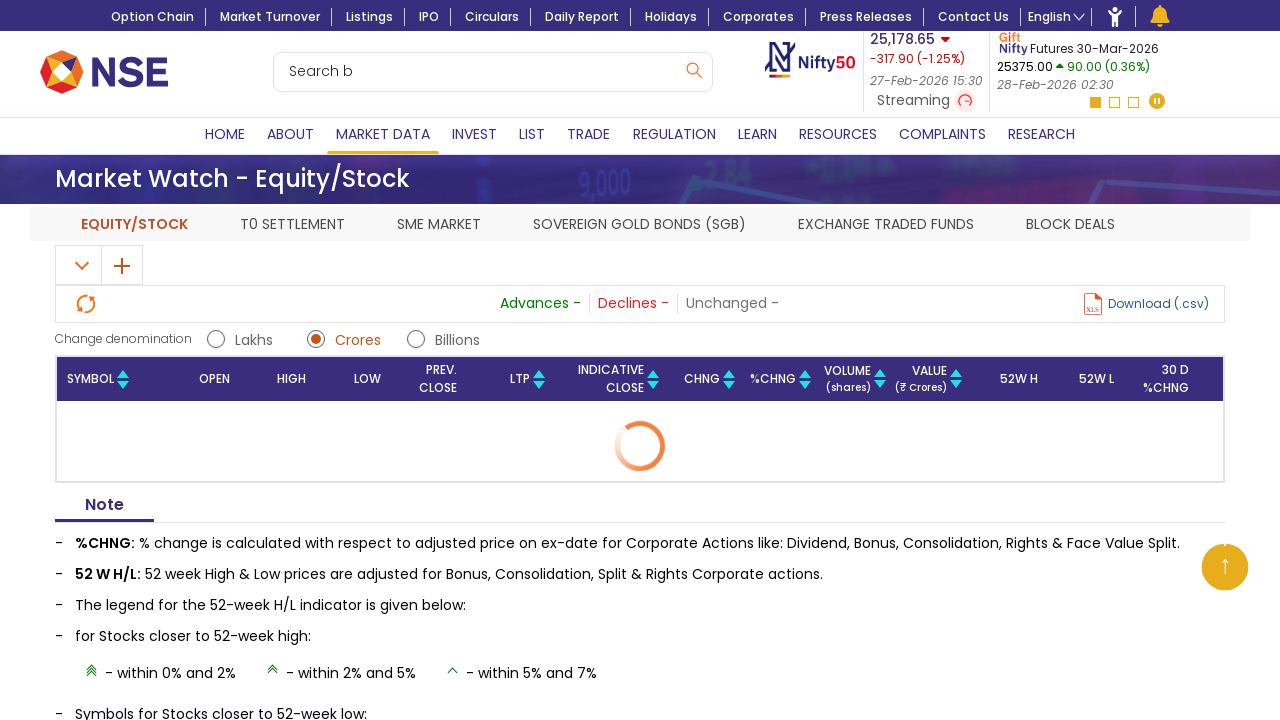

Selected option at index 1 from equity stock dropdown on #equitieStockSelect
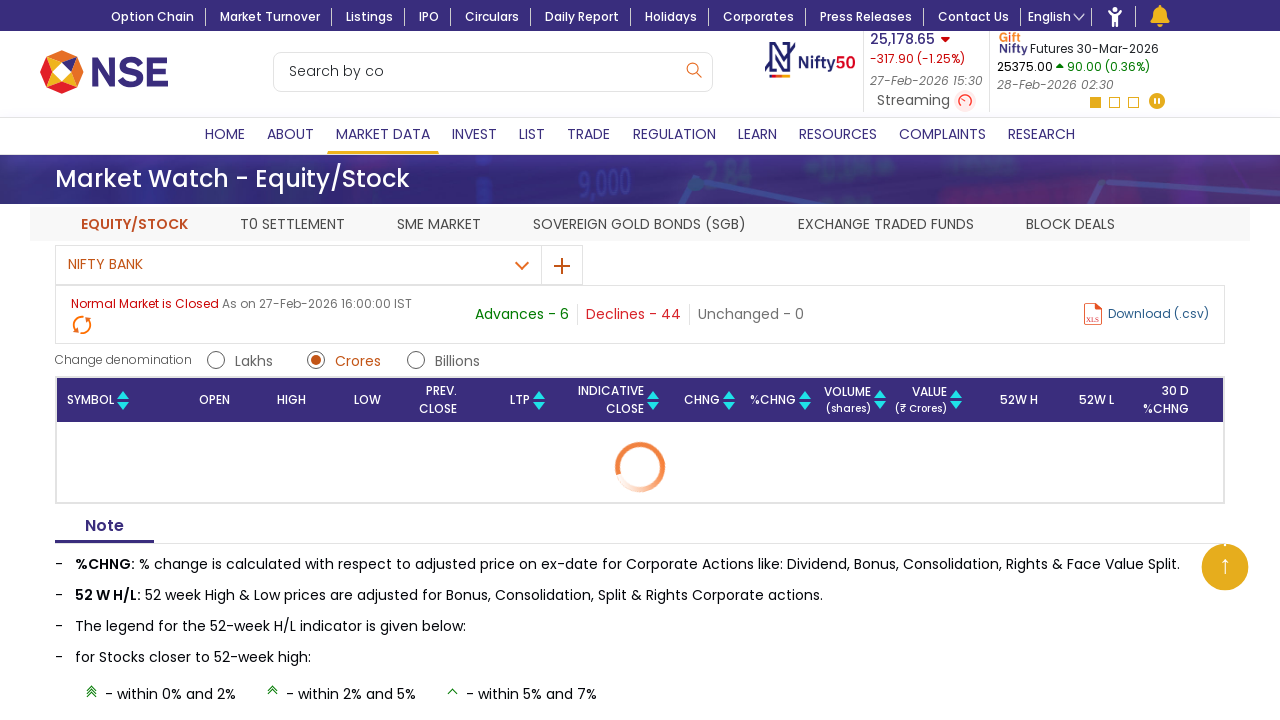

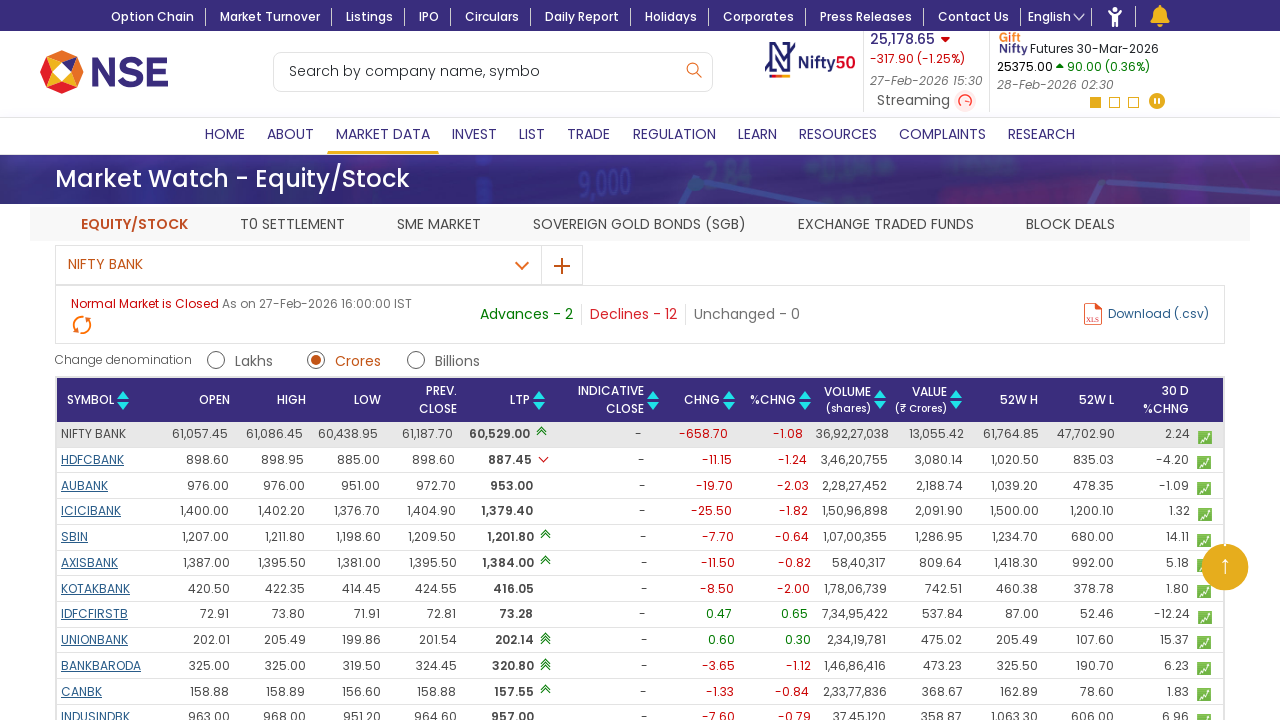